Tests the search functionality on python.org by verifying the page title, entering "pycon" as a search term, clicking the search button, and verifying that search results are displayed.

Starting URL: https://www.python.org

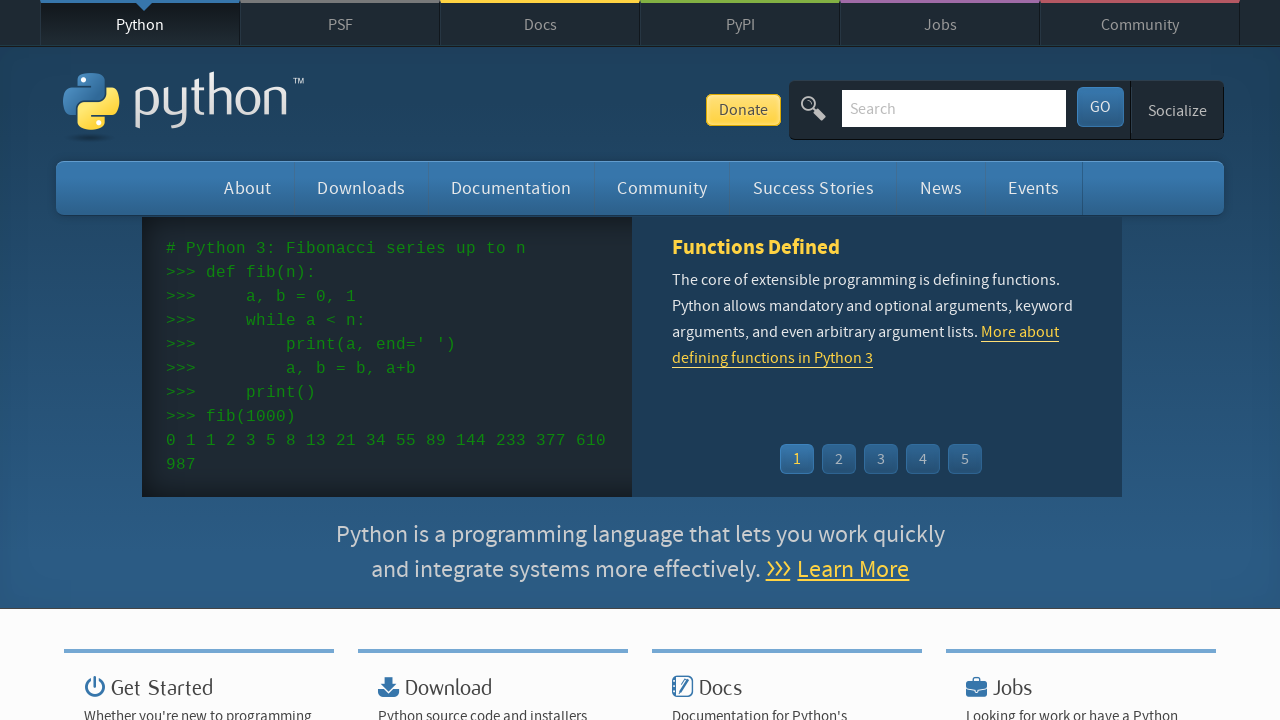

Verified page title contains 'Python'
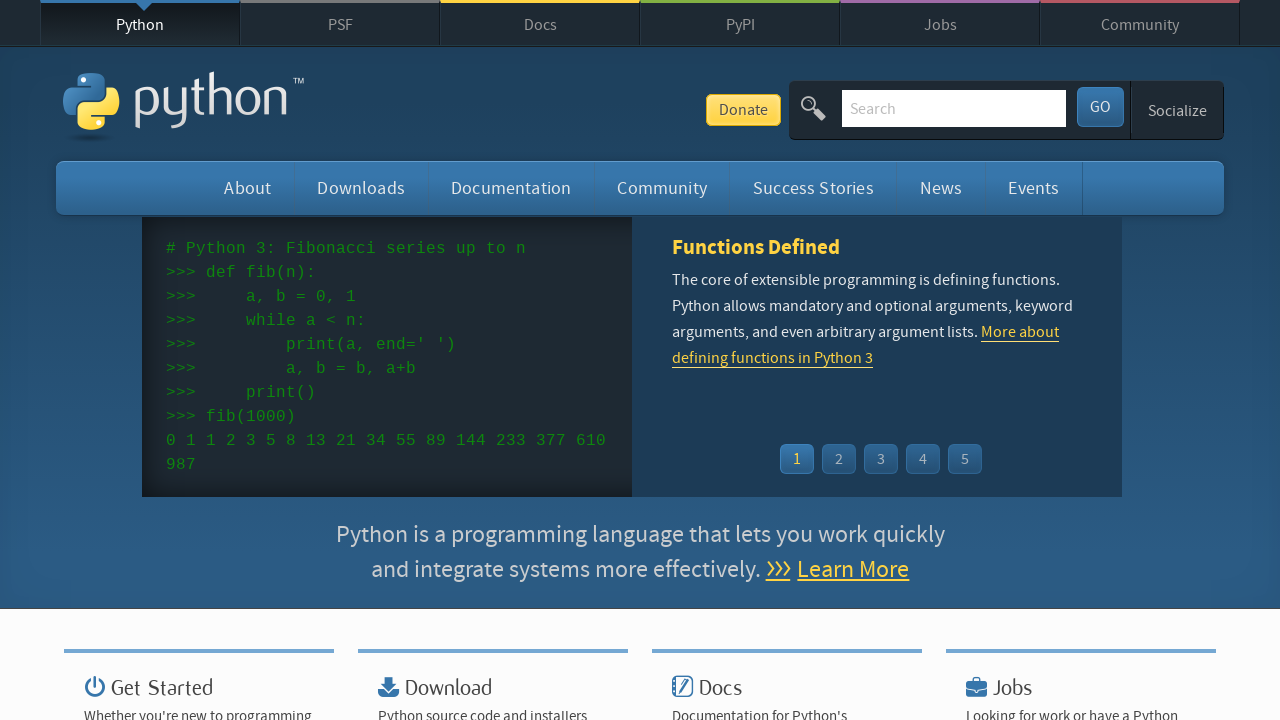

Filled search box with 'pycon' on input[name='q']
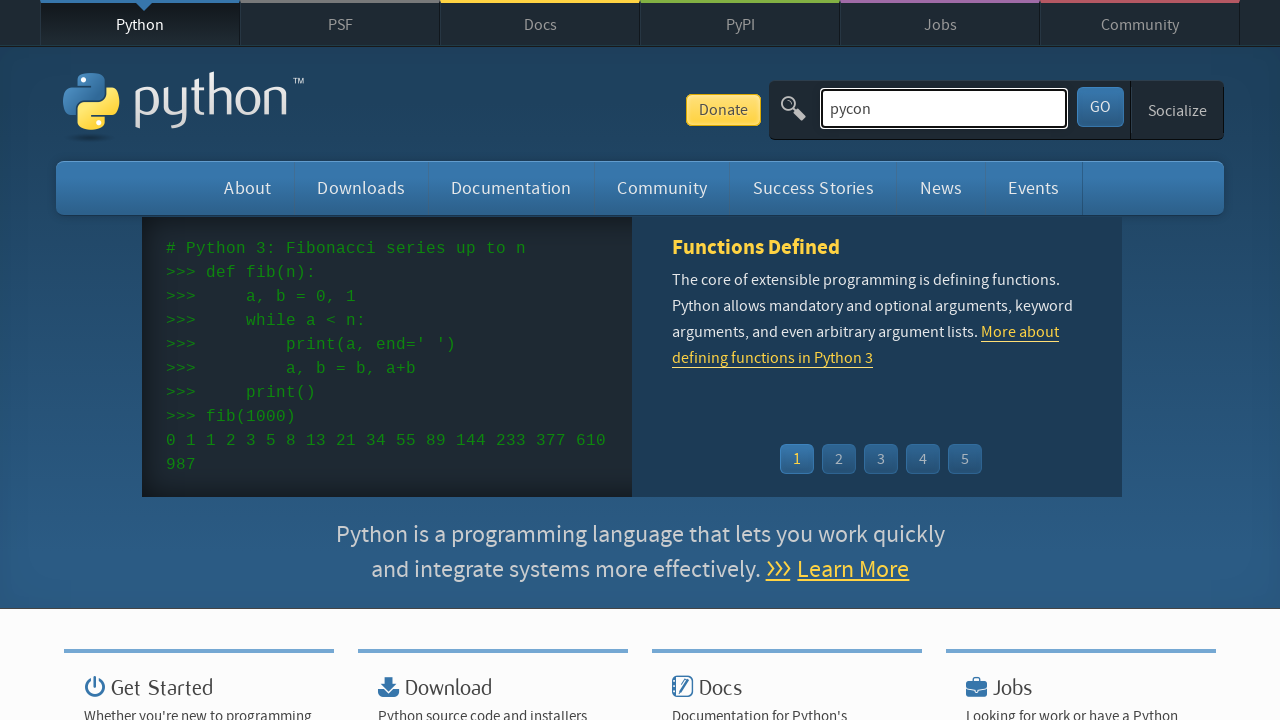

Clicked search button to search for 'pycon' at (1100, 107) on button[type='submit']
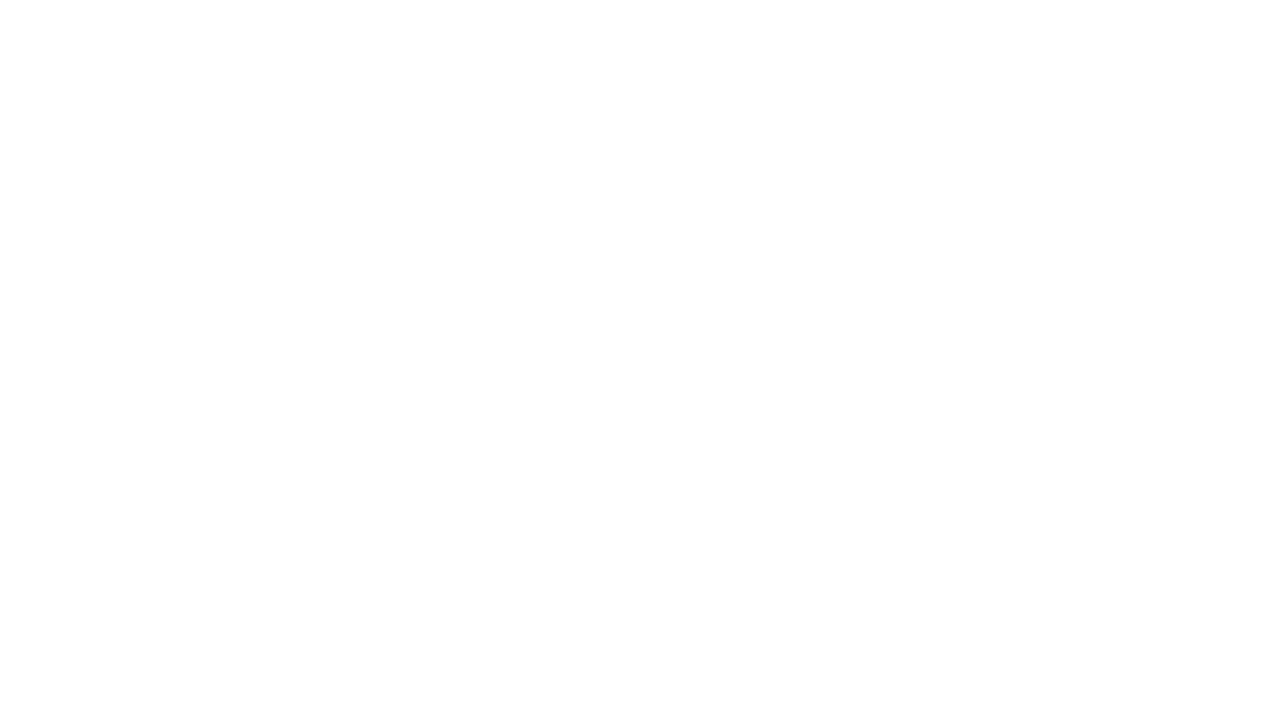

Search results loaded successfully
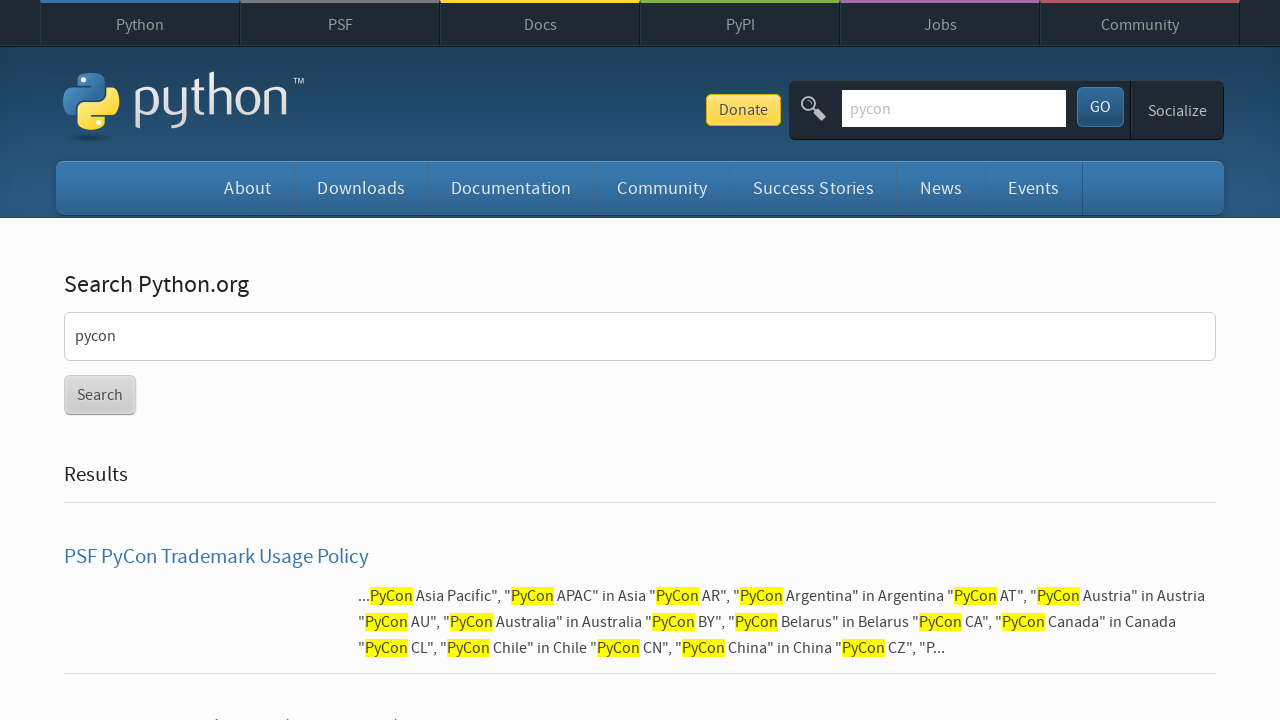

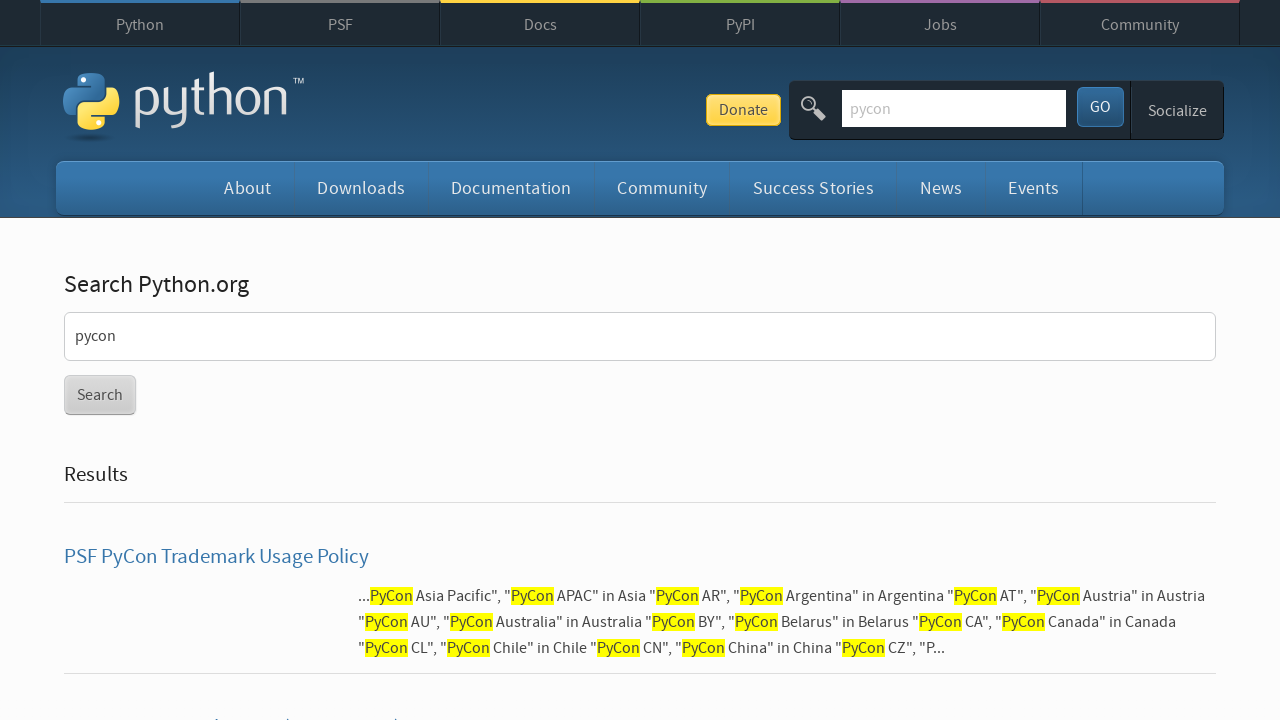